Navigates to the Intex website and locates the E-Waste Management element to retrieve its position coordinates on the page.

Starting URL: https://www.intex.in/

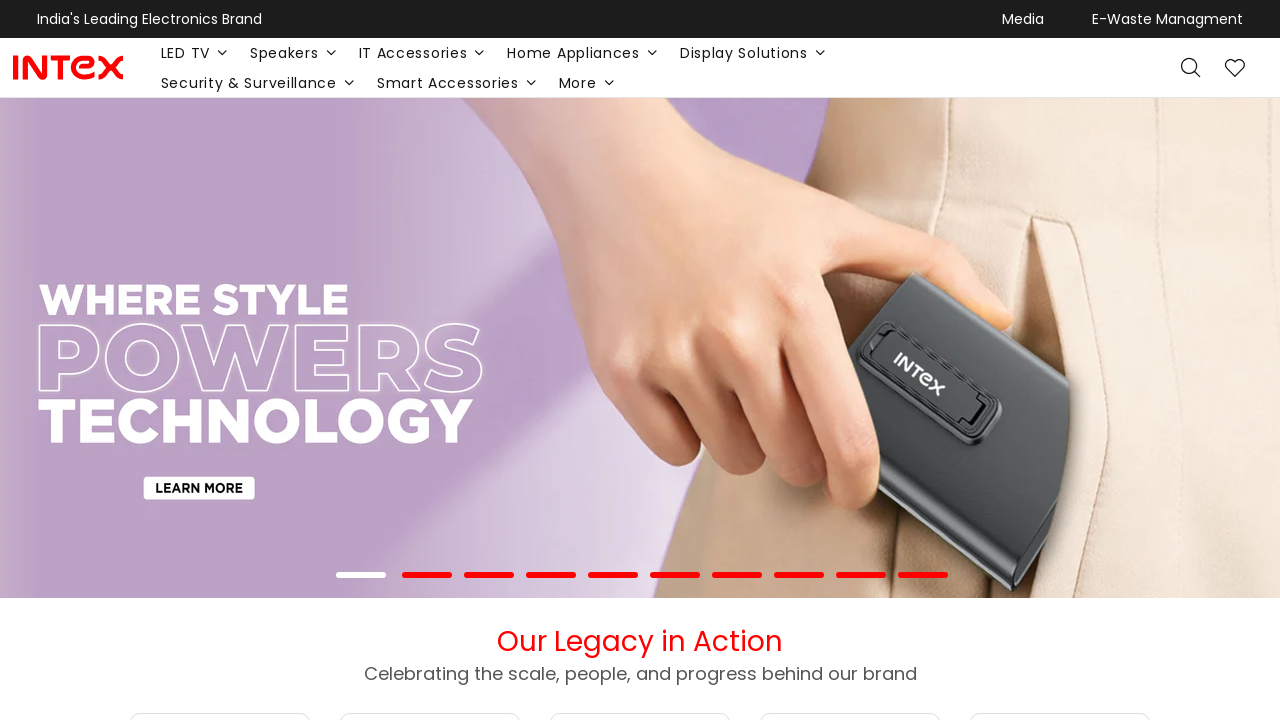

Located E-Waste Management element using XPath
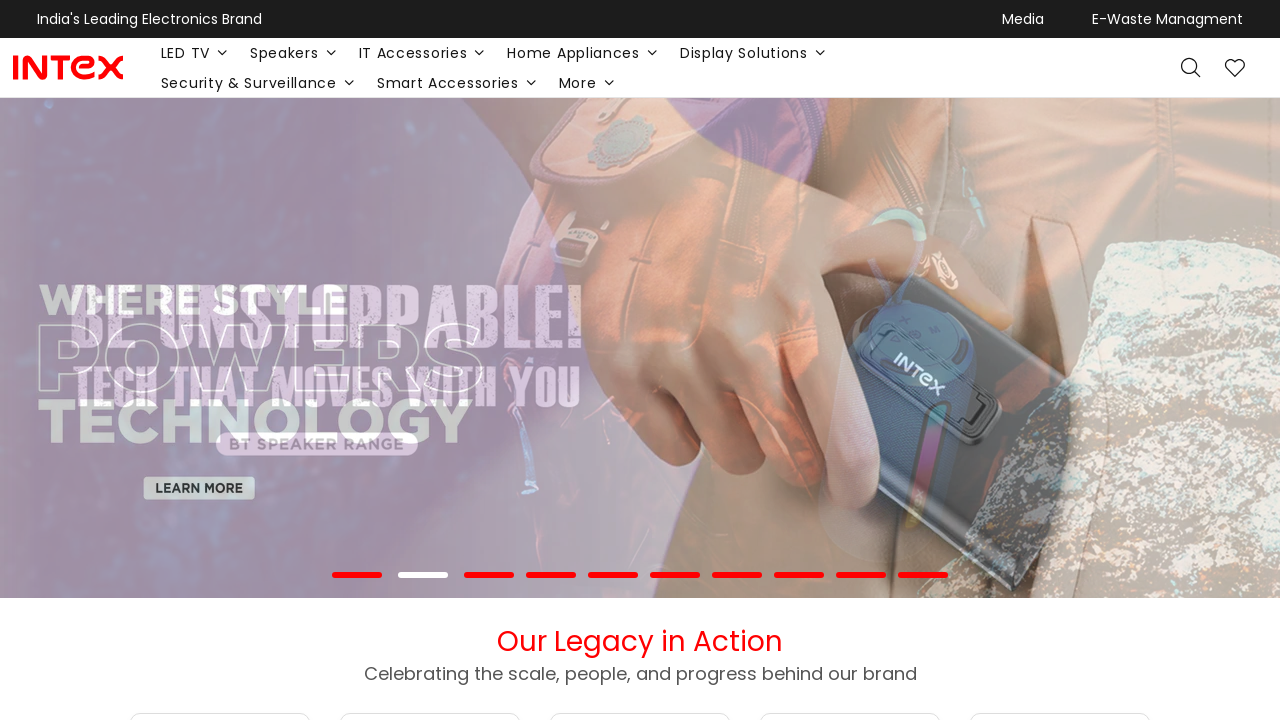

E-Waste Management element became visible
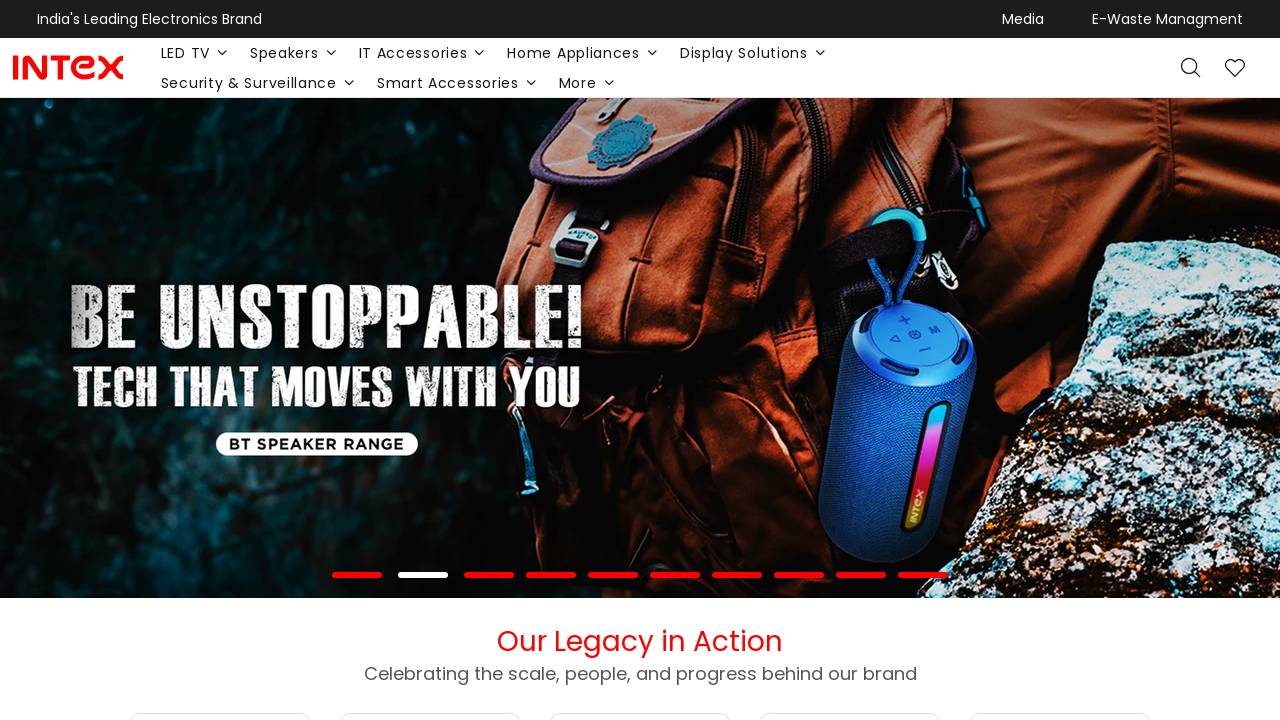

Retrieved bounding box coordinates for E-Waste Management element
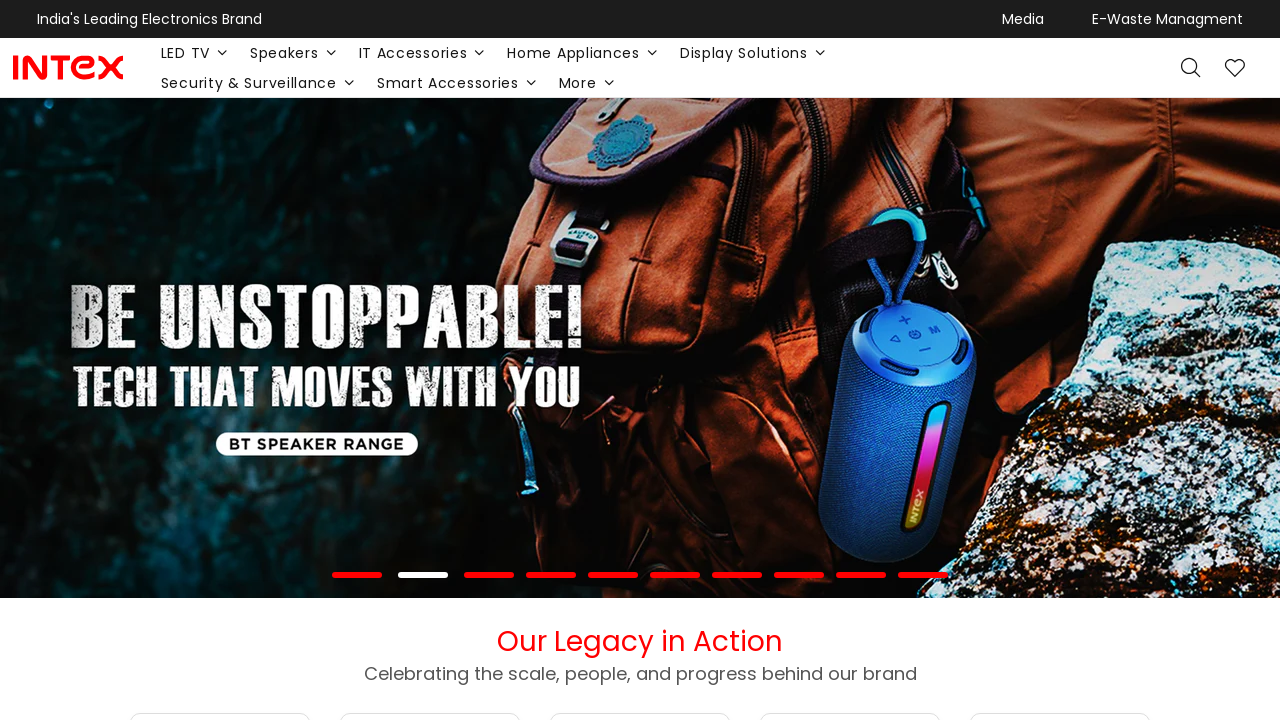

Extracted position coordinates - X: 1092.1875, Y: 10
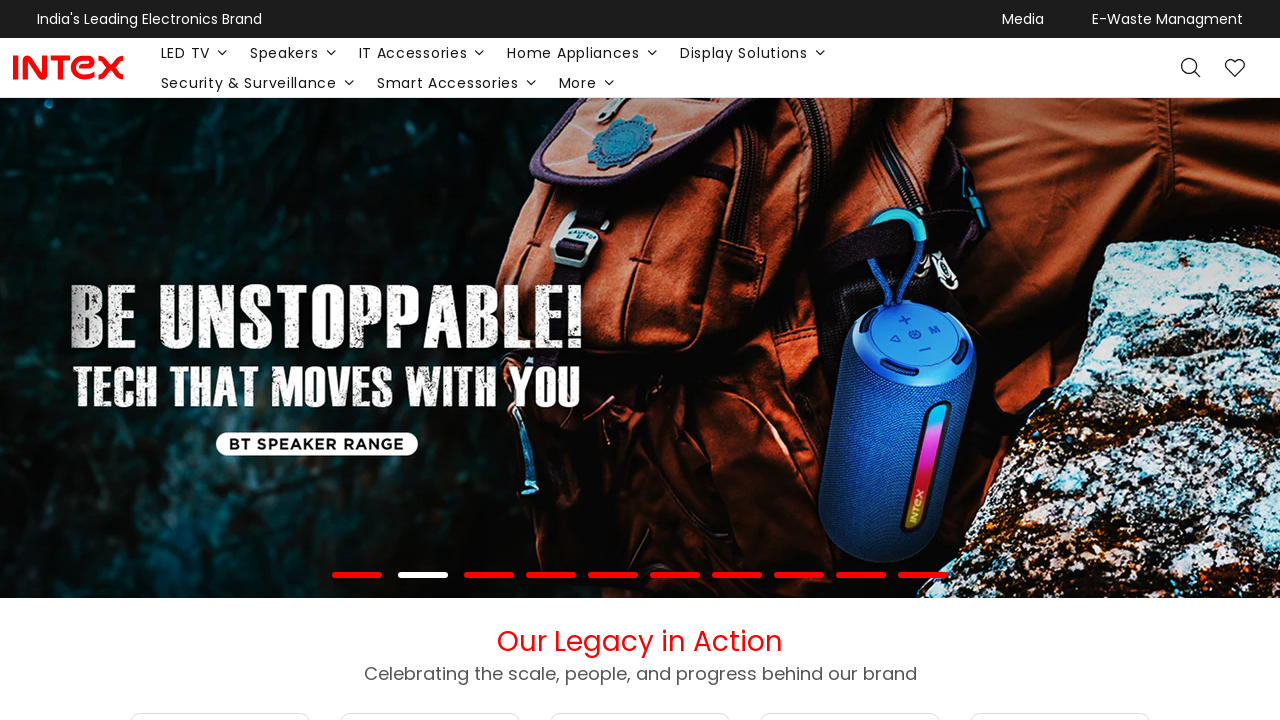

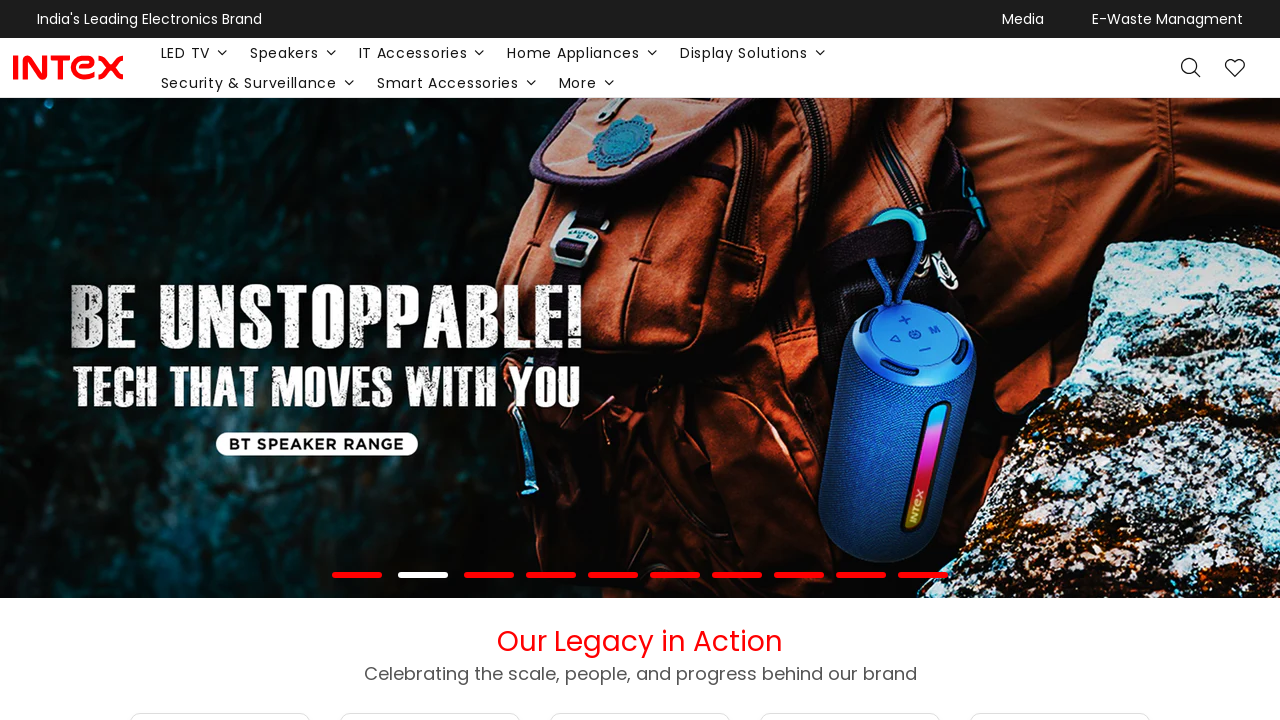